Tests iframe switching functionality by locating a frame element, switching to it, and filling a username field inside the frame on a demo practice page.

Starting URL: https://demoapps.qspiders.com/ui/frames/multiple?sublist=2

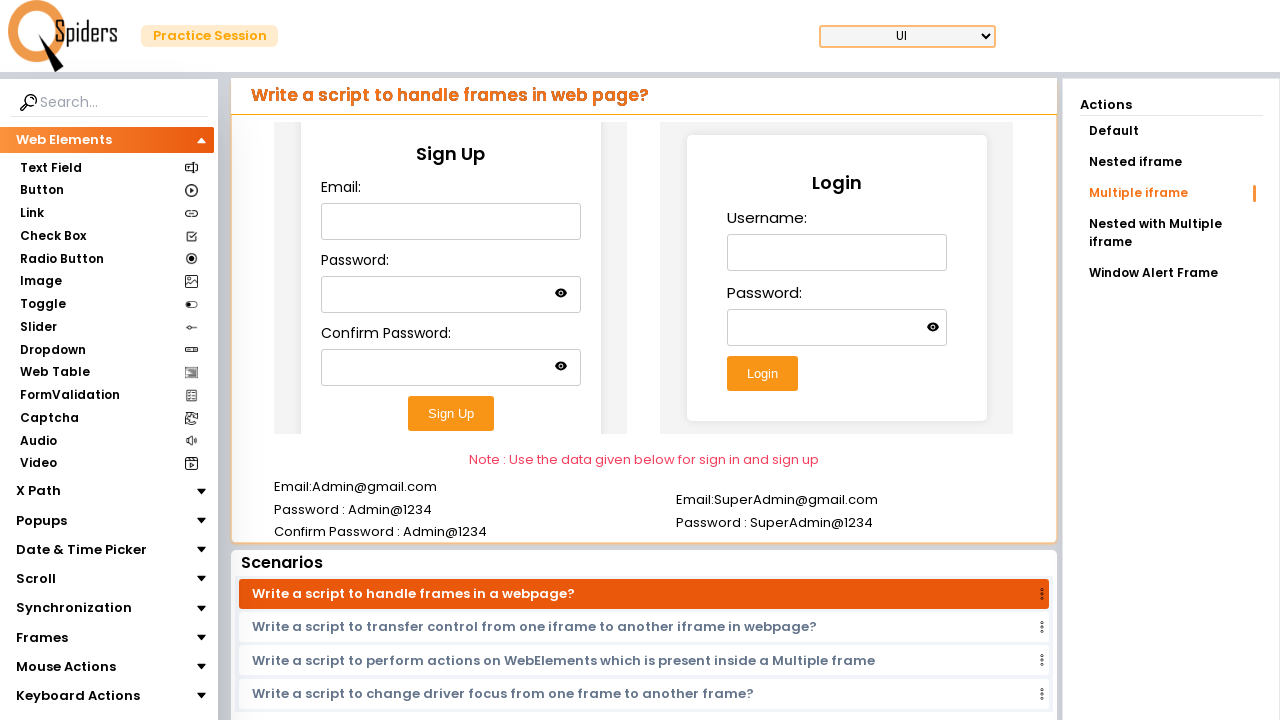

Navigated to demo practice page with iframe elements
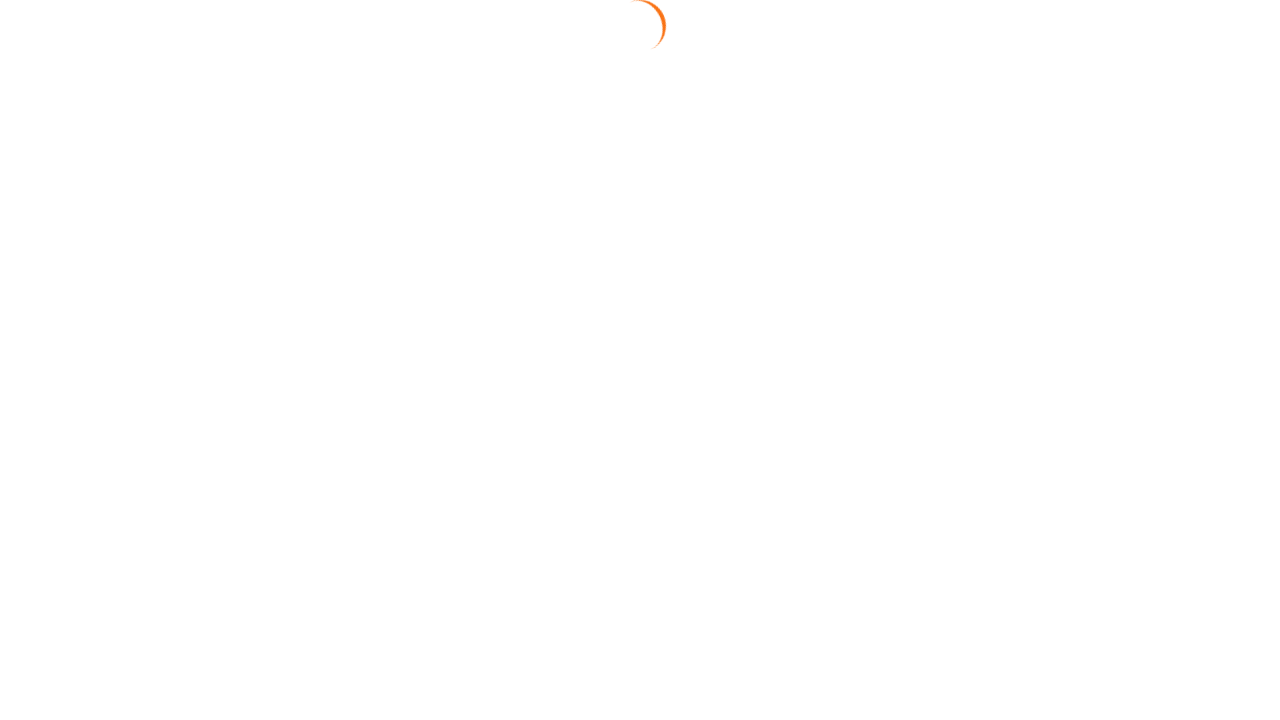

Located the second iframe element
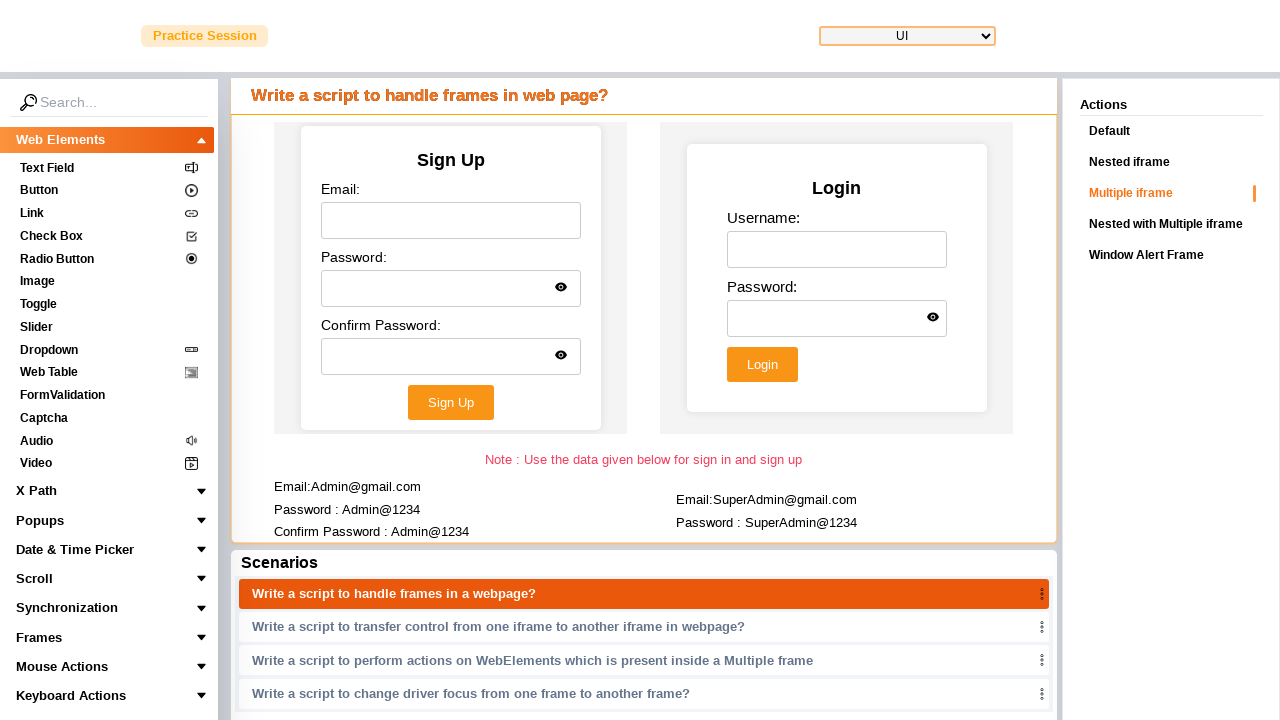

Filled username field with 'admin' inside the iframe on (//iframe)[2] >> internal:control=enter-frame >> input[name='username']
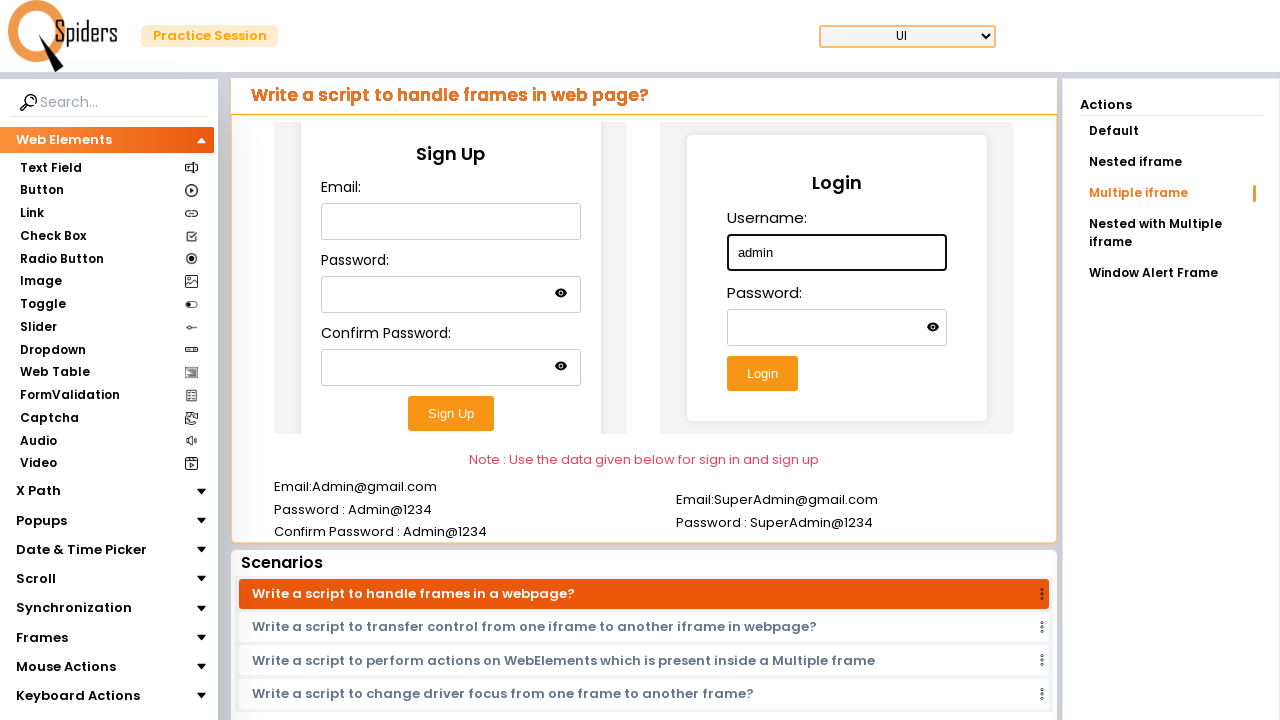

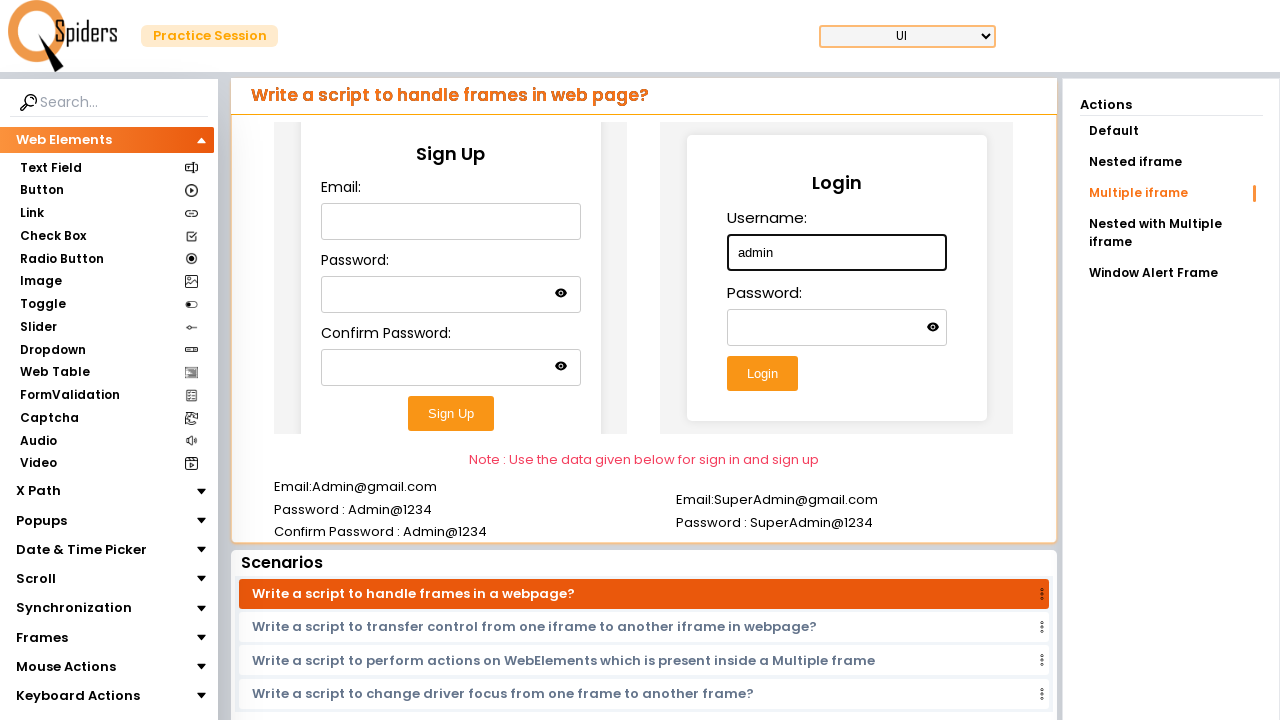